Tests interacting with an overlapped element by scrolling and filling an input field

Starting URL: http://uitestingplayground.com/

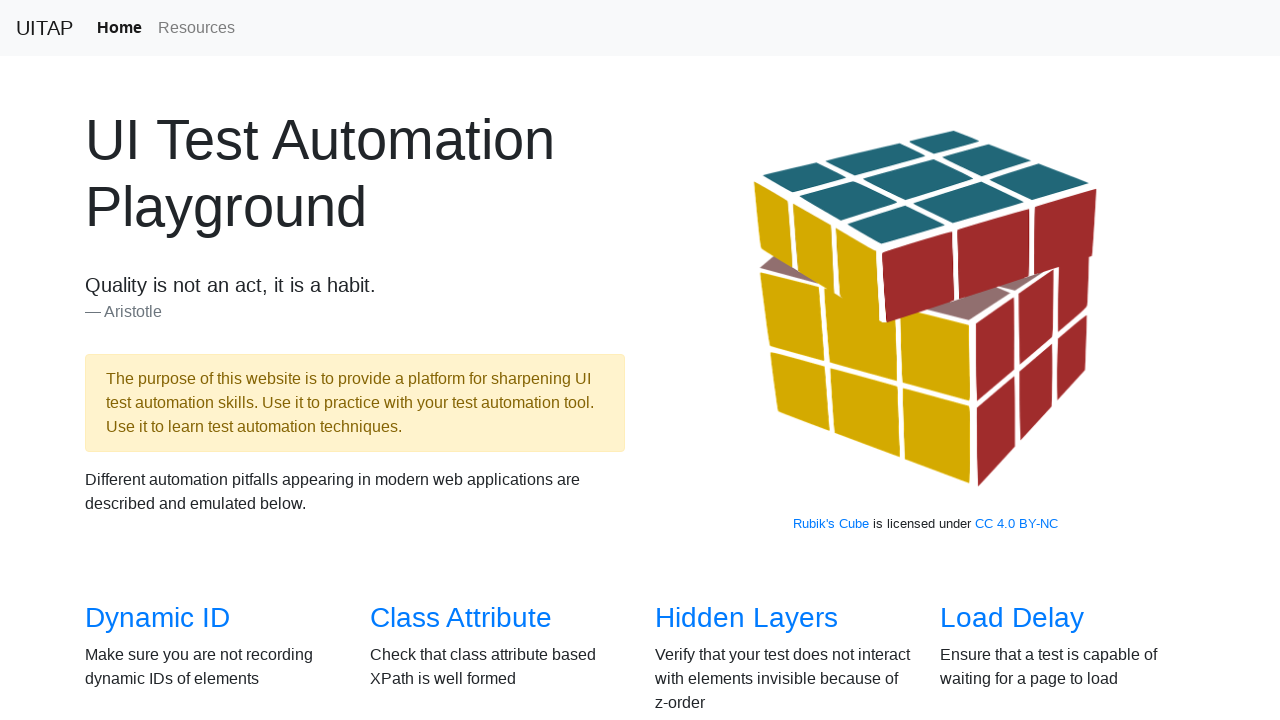

Clicked on 'Overlapped Element' link at (158, 386) on internal:role=link[name="Overlapped Element"i]
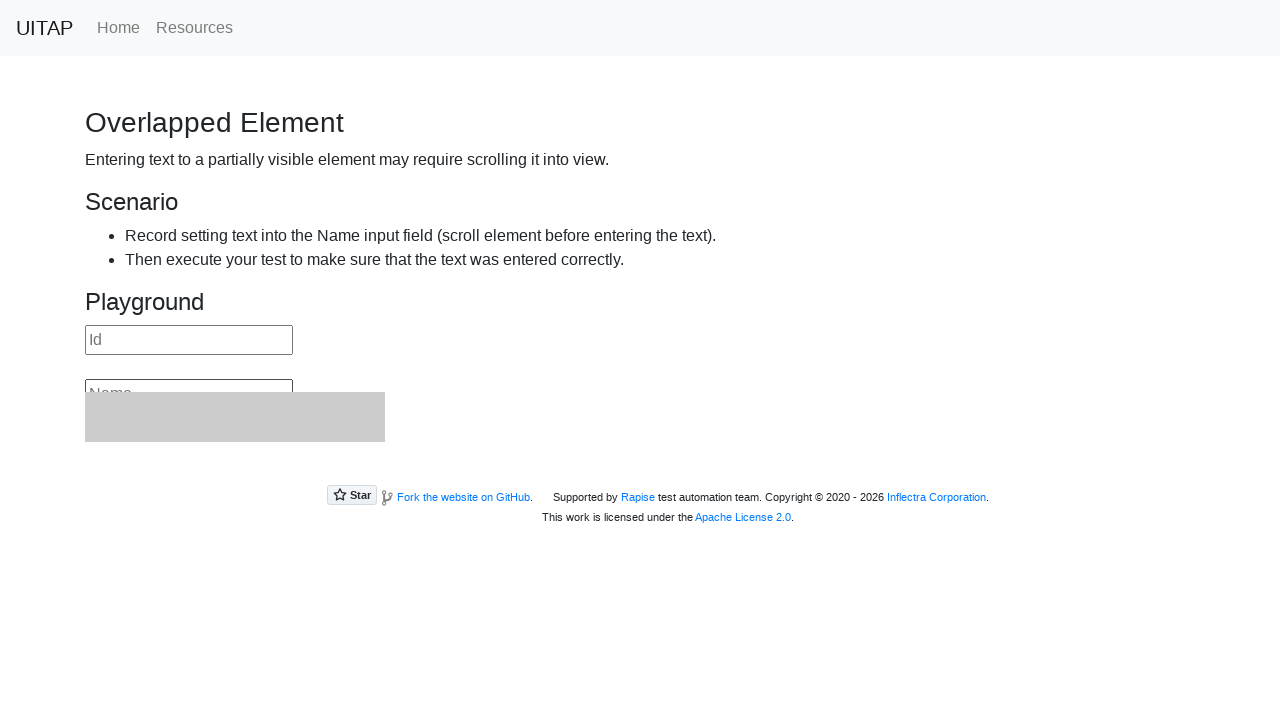

Located overlapped input element with placeholder 'Name'
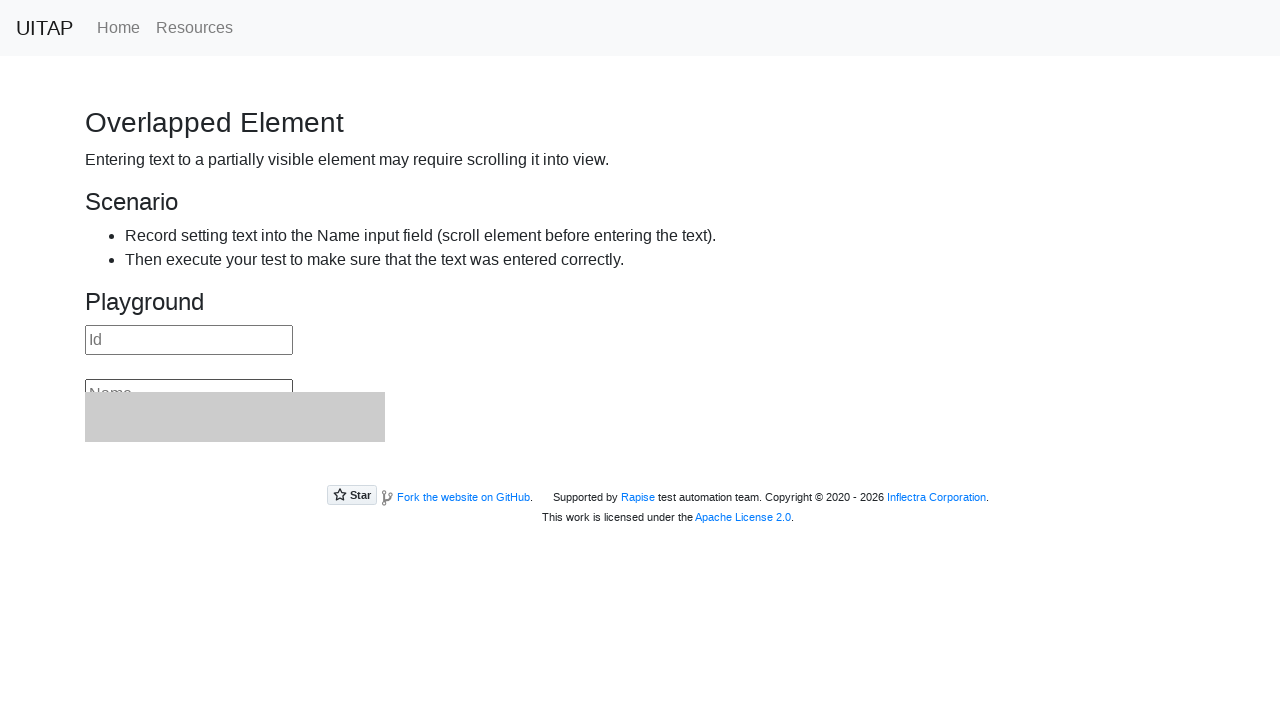

Hovered over parent div of overlapped element at (640, 375) on internal:attr=[placeholder="Name"i] >> ..
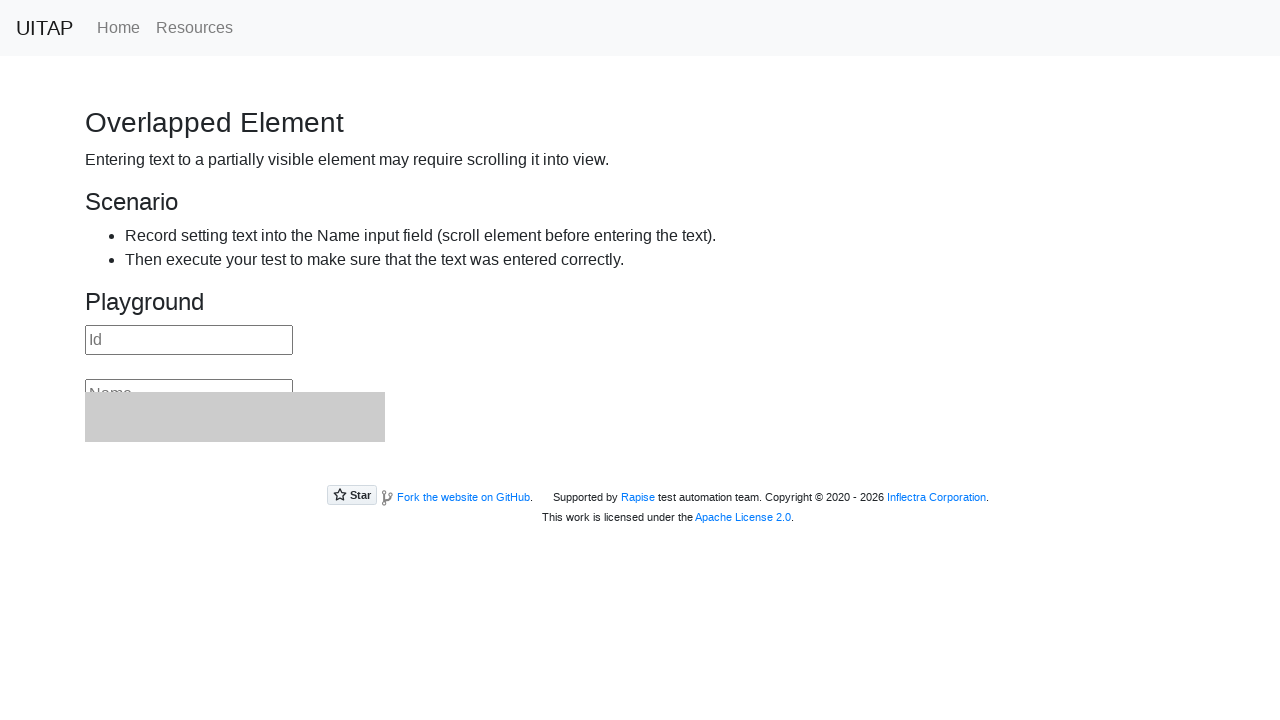

Scrolled down 200 pixels using mouse wheel
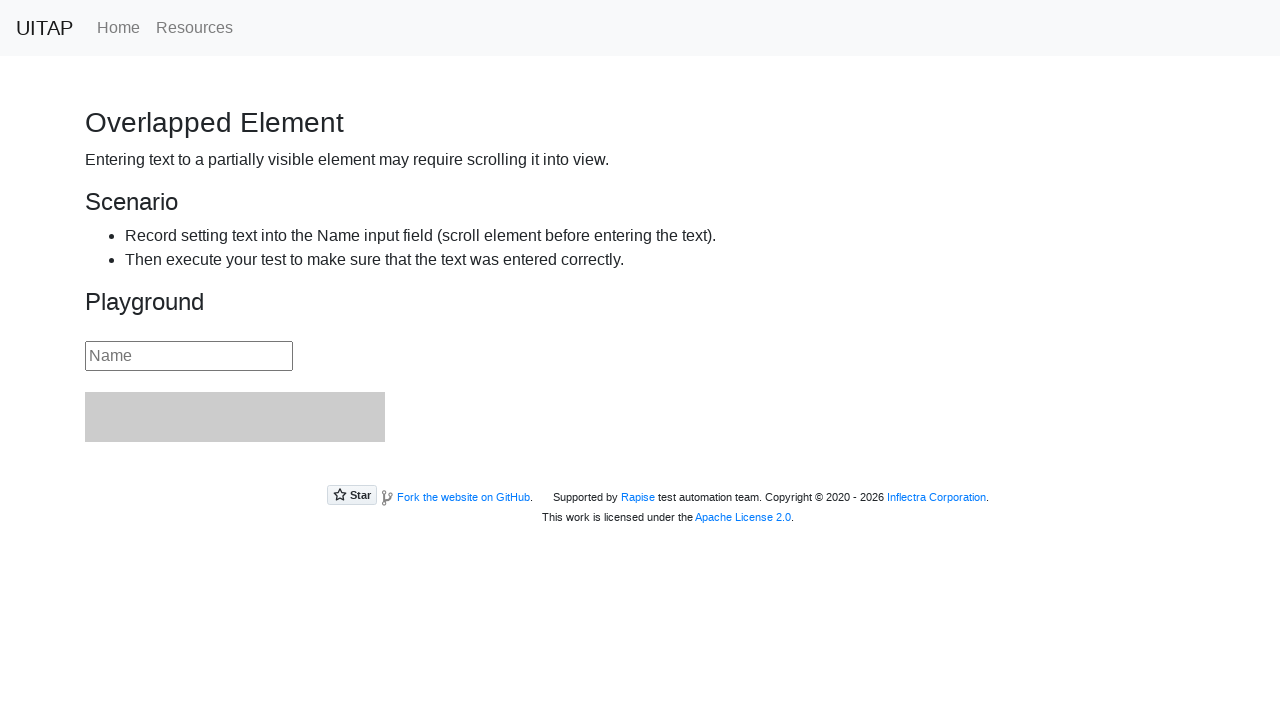

Waited for overlapped element to become visible
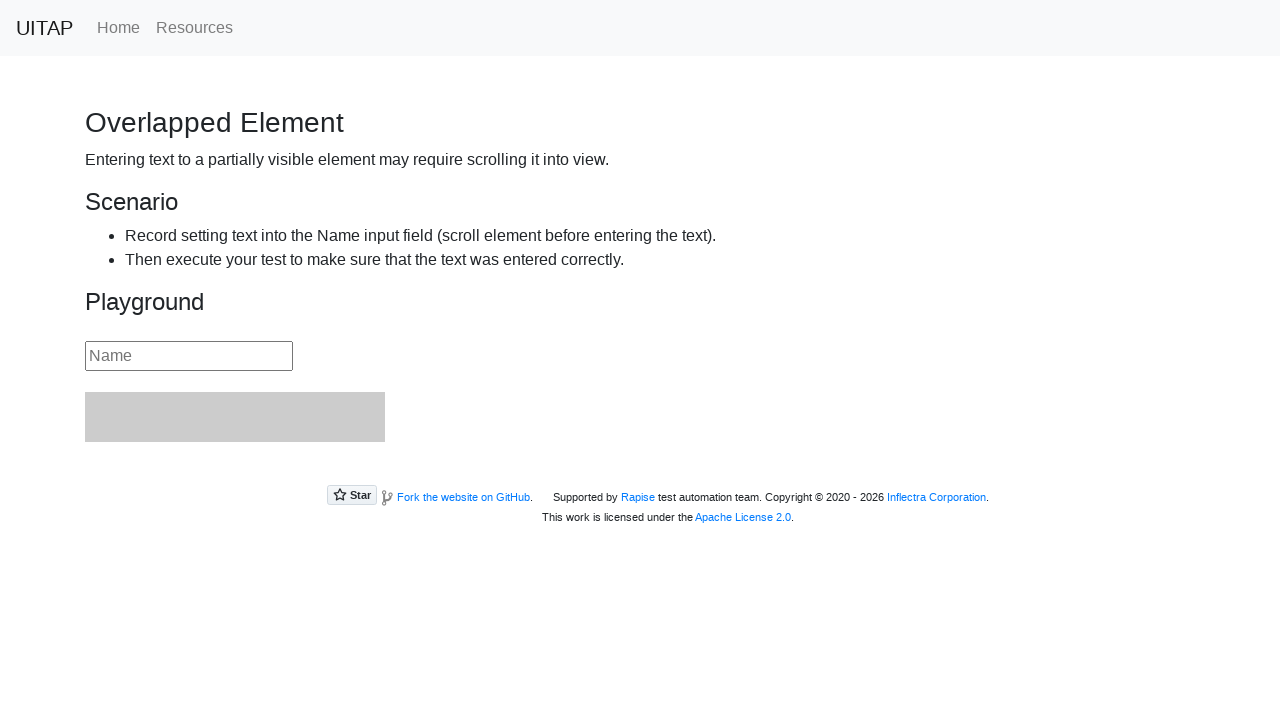

Filled overlapped input field with 'testuser' on internal:attr=[placeholder="Name"i]
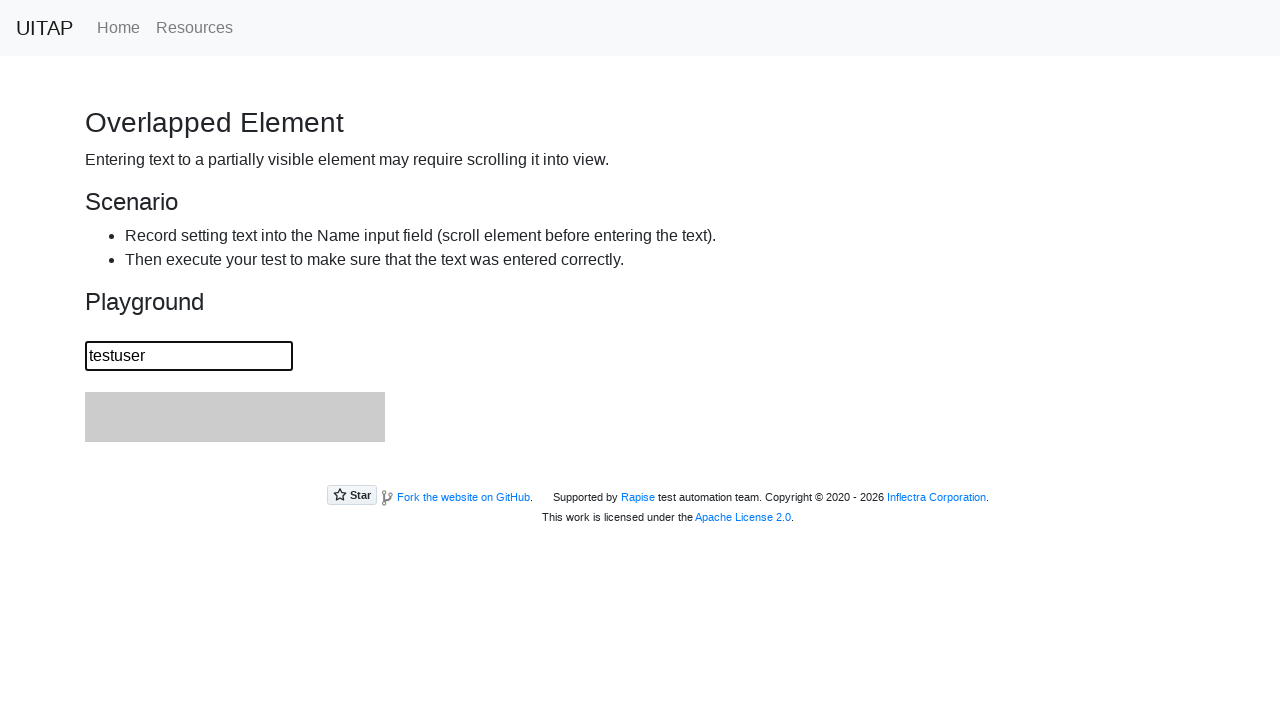

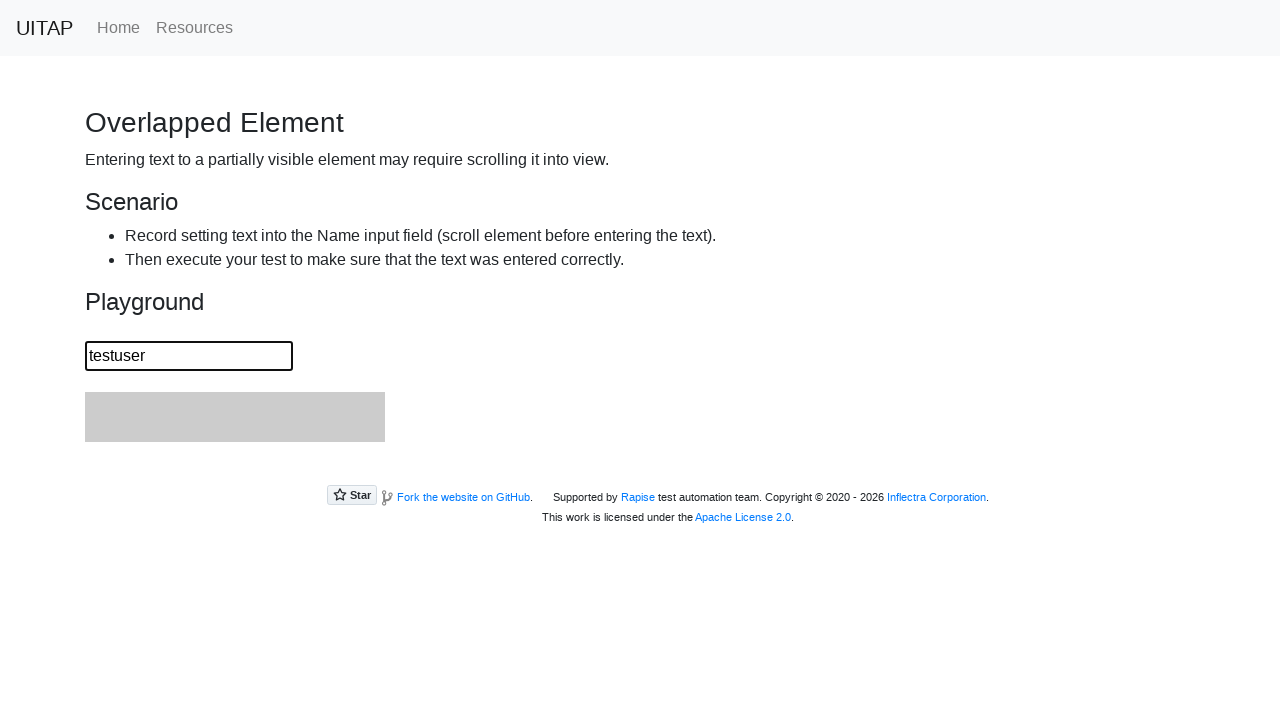